Tests radio button functionality by clicking YES/NO options, checking default selected state, and selecting an age group

Starting URL: https://manojkumar4636.github.io/Selenium_Practice_Hub/pages/radio.html

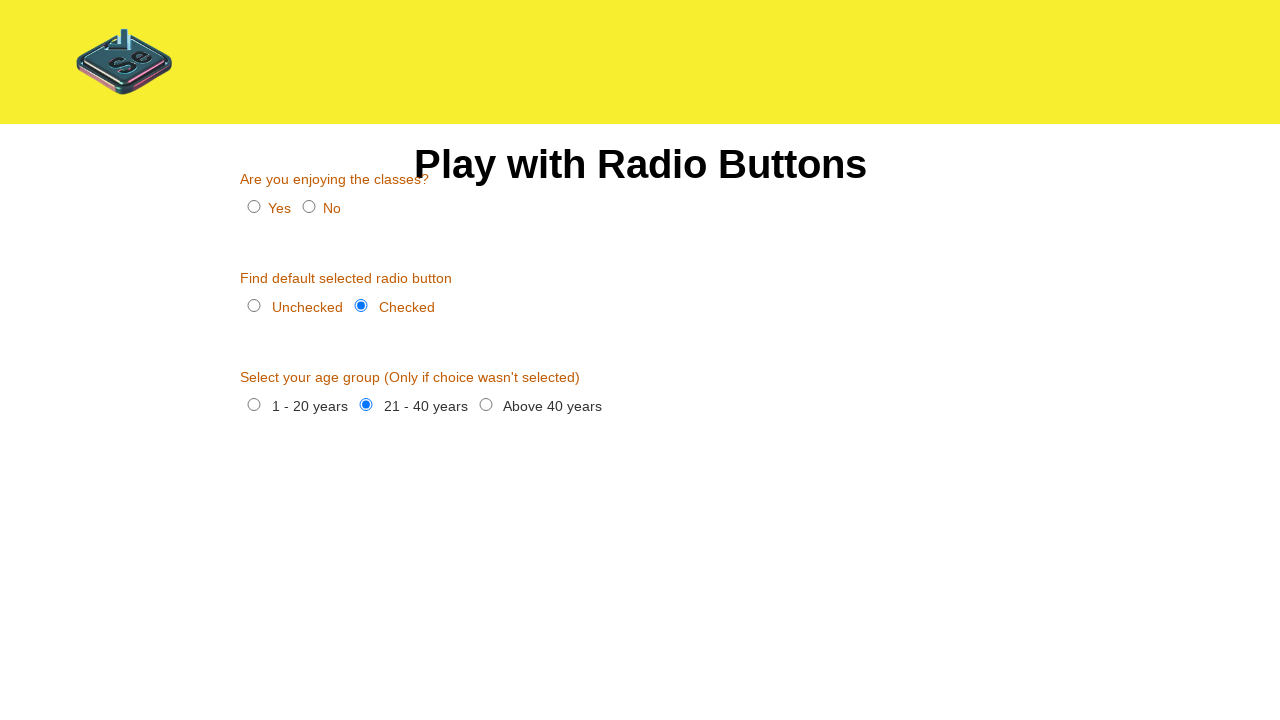

Clicked YES radio button at (254, 206) on #yes
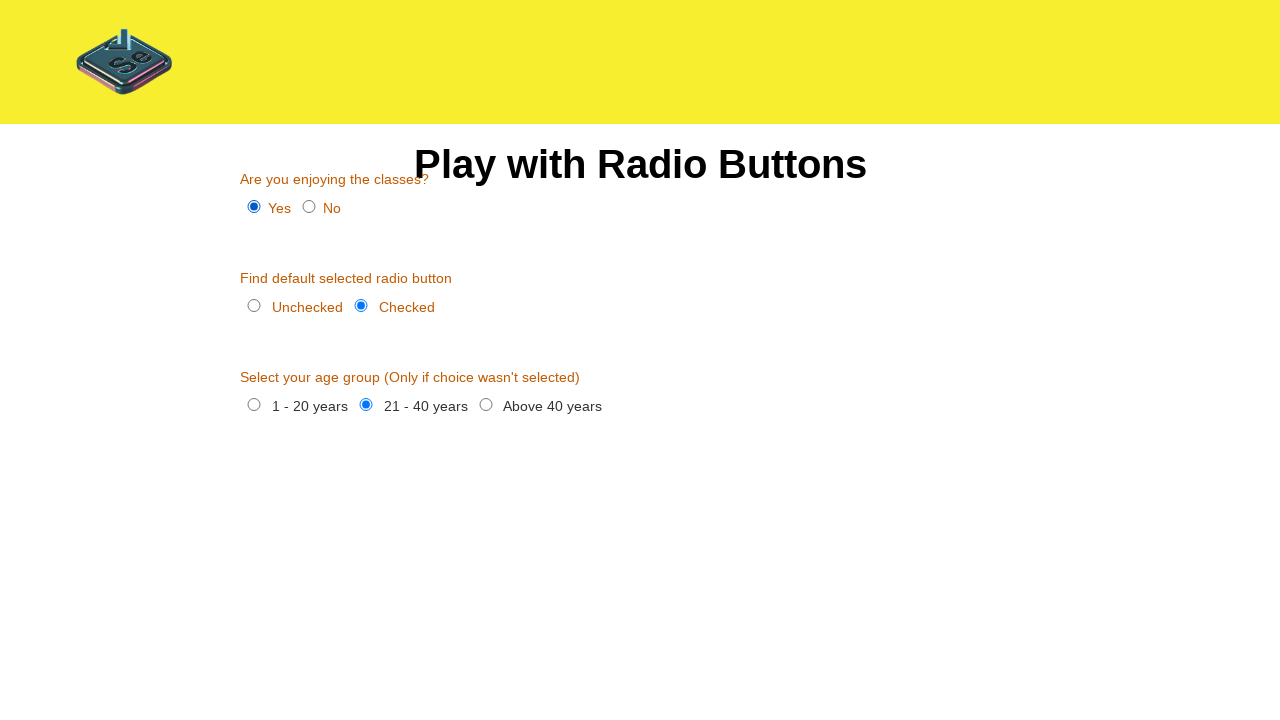

Located unchecked news radio button
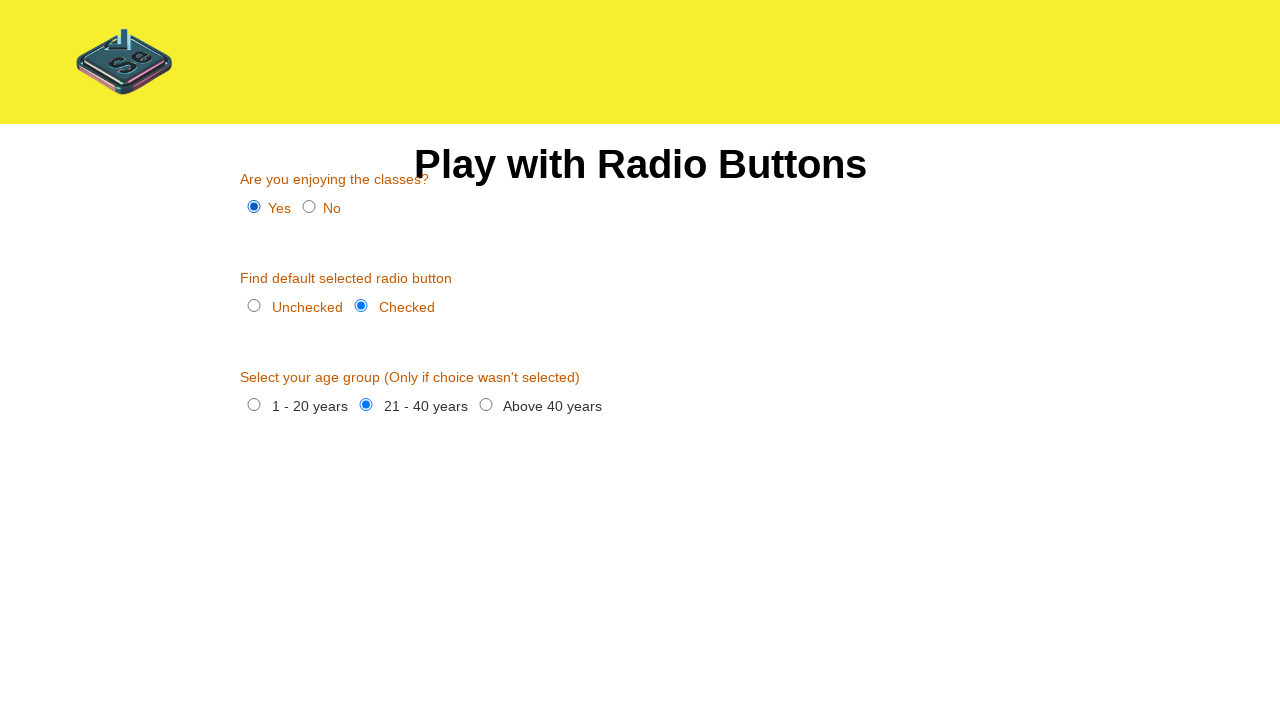

Located checked news radio button
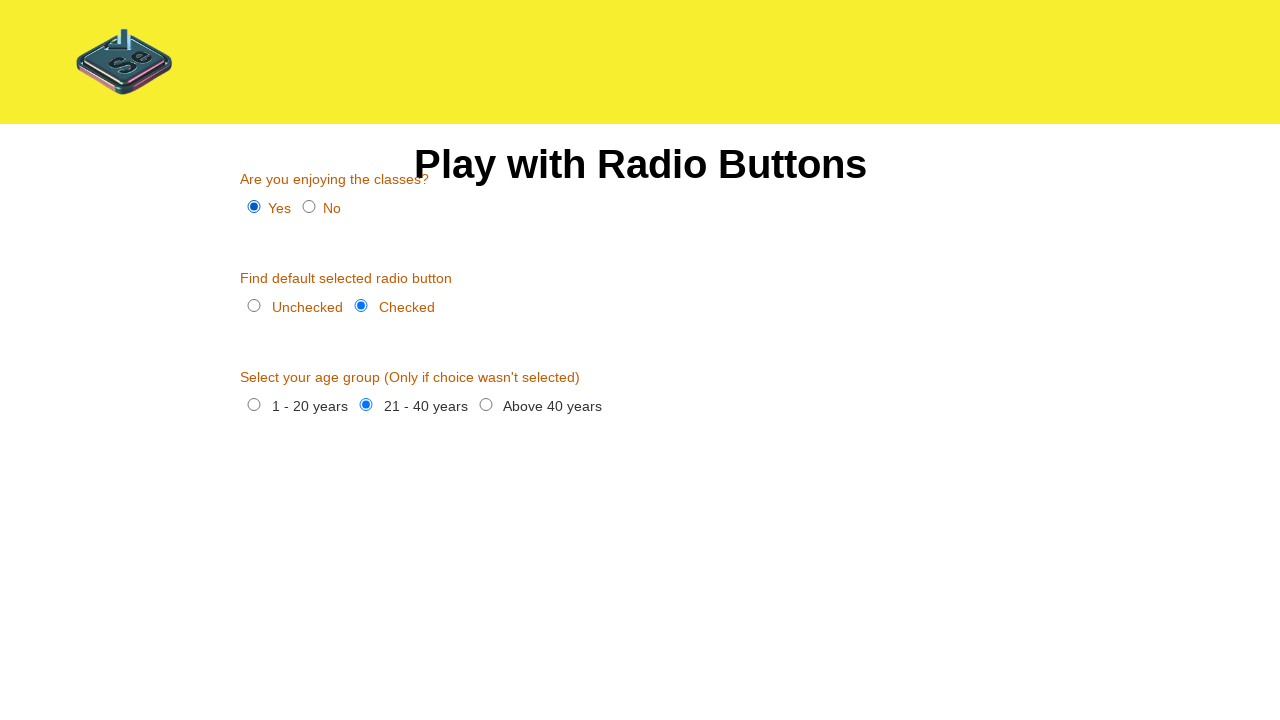

Selected age group radio button (value='0') at (254, 404) on xpath=//input[@name='age'][@value='0']
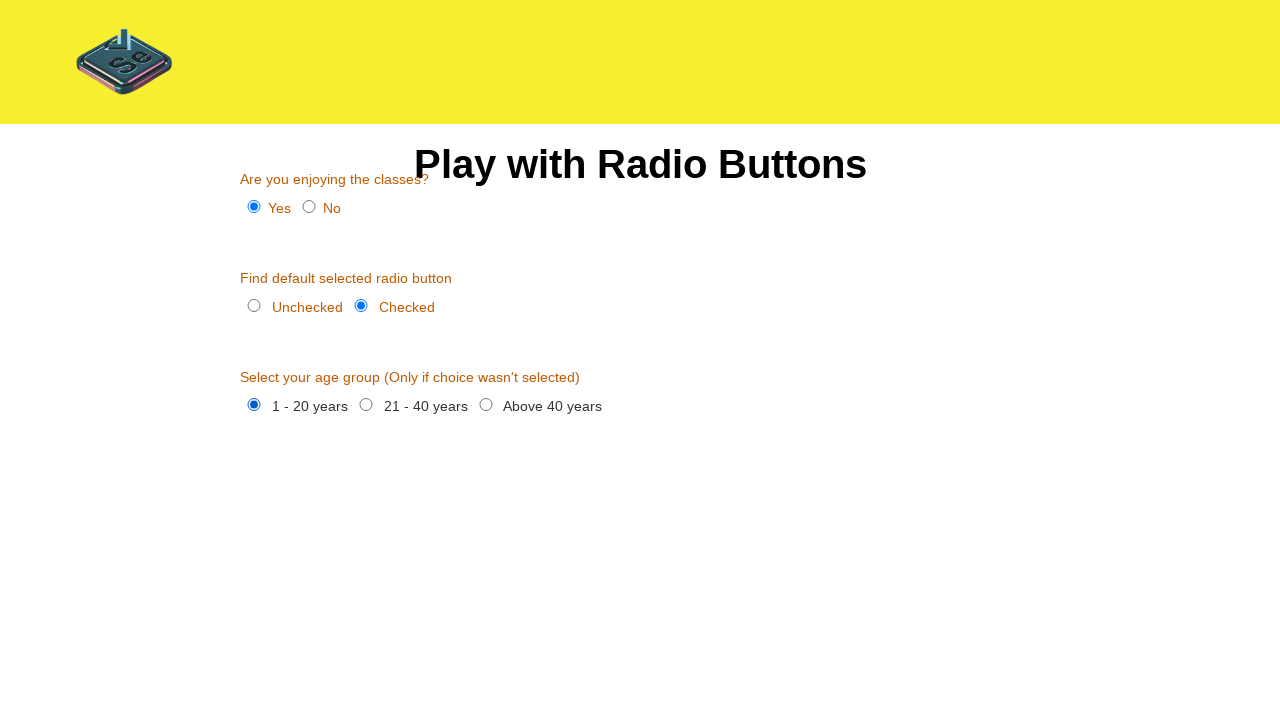

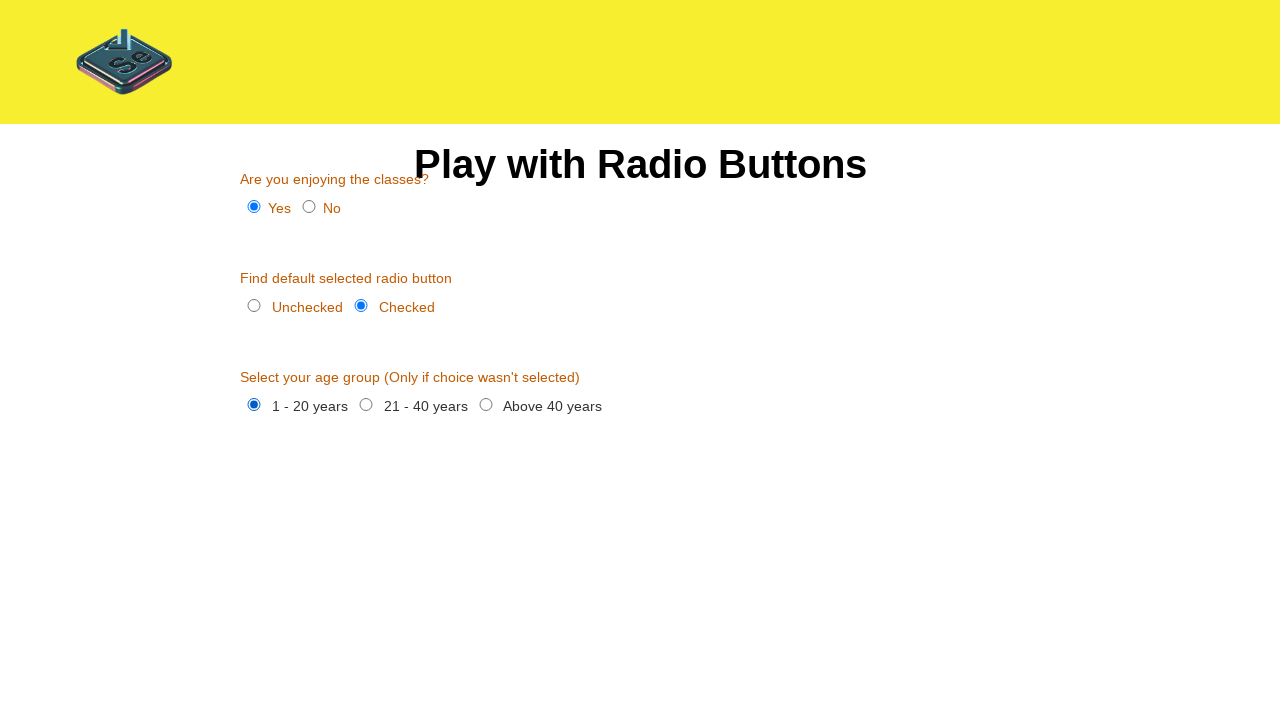